Tests window/tab handling by navigating to a practice page, opening multiple footer links in new tabs using Ctrl+Enter, then iterating through all open windows to verify they loaded correctly.

Starting URL: https://rahulshettyacademy.com/AutomationPractice/

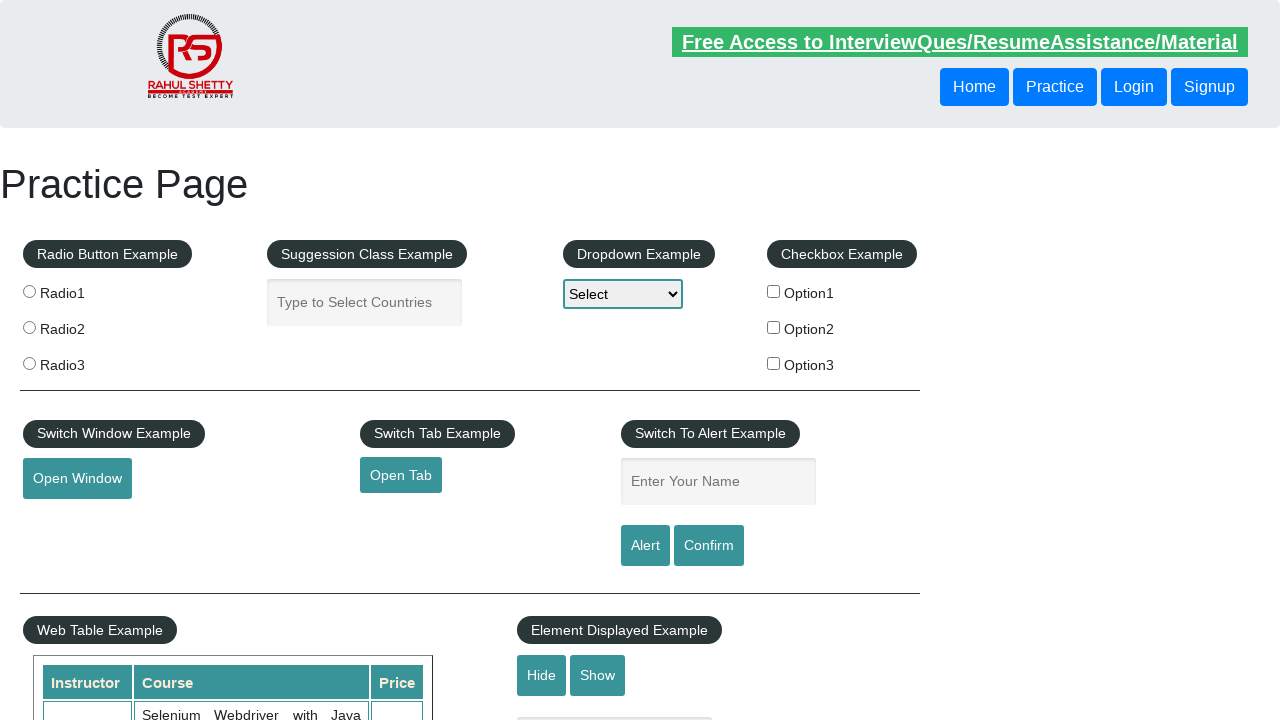

Waited for footer section (#gf-BIG) to load
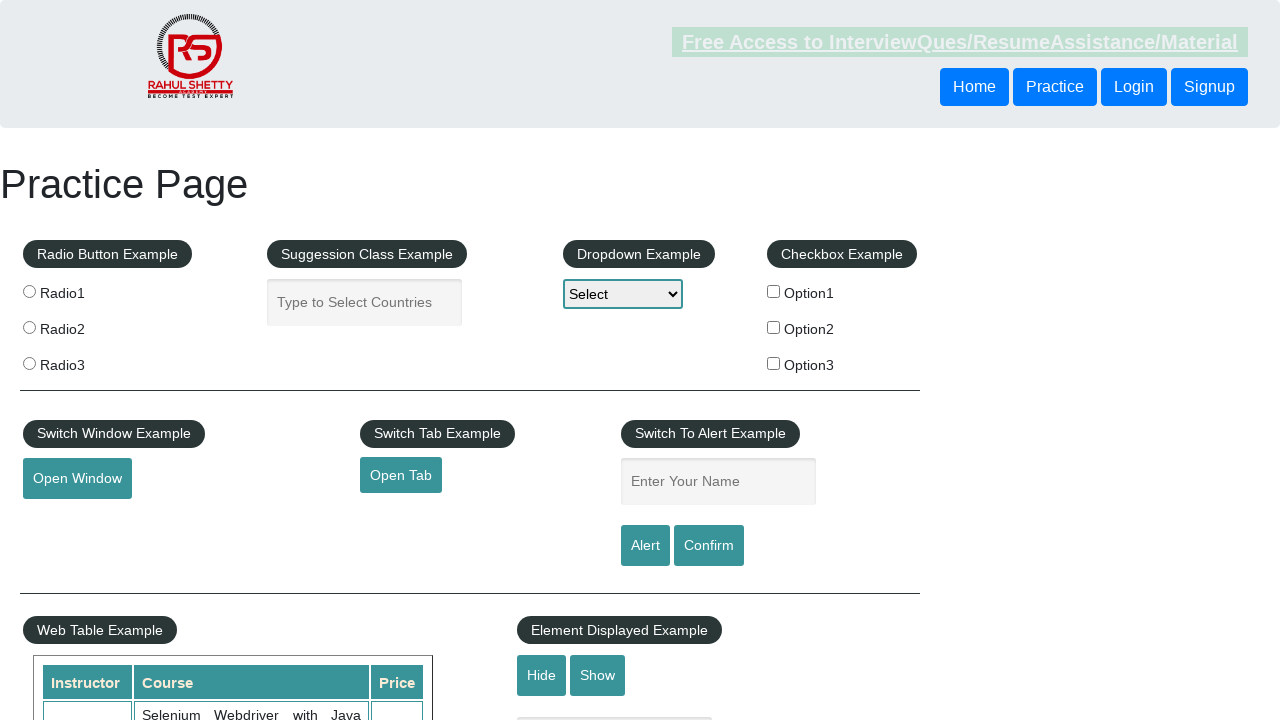

Located footer element (#gf-BIG)
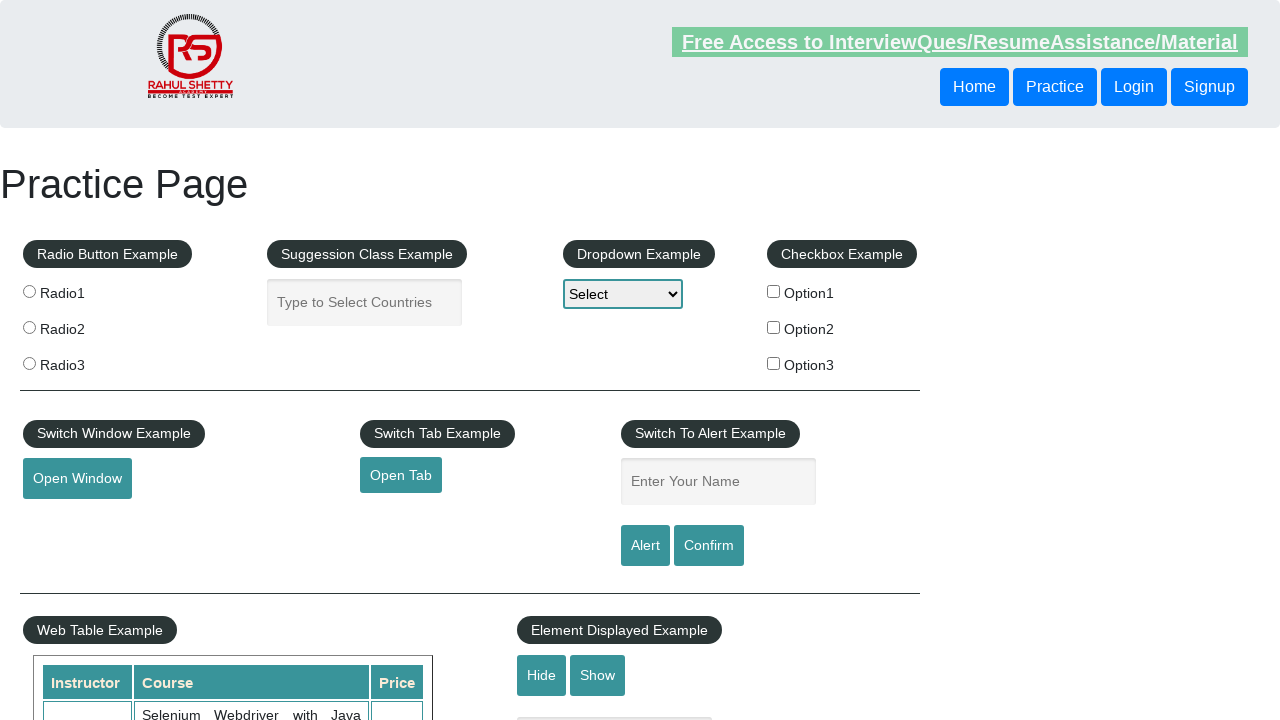

Located all links in the first footer column
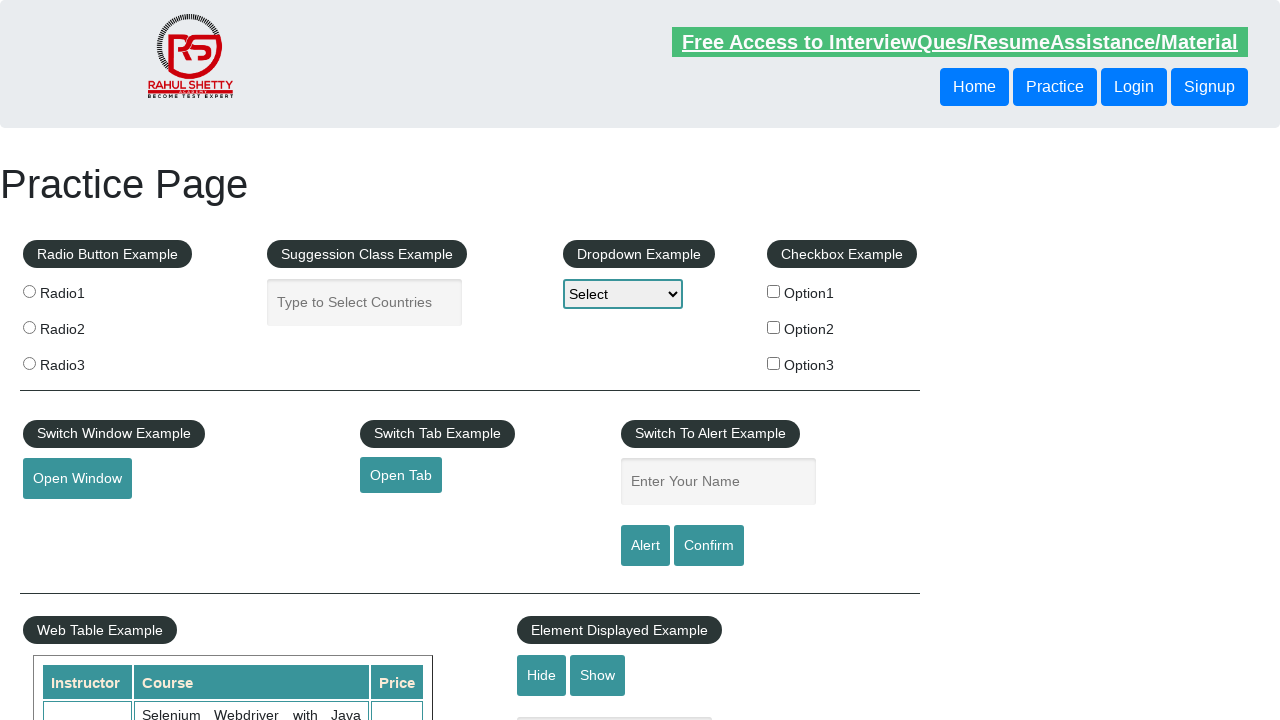

Found 5 links in the first footer column
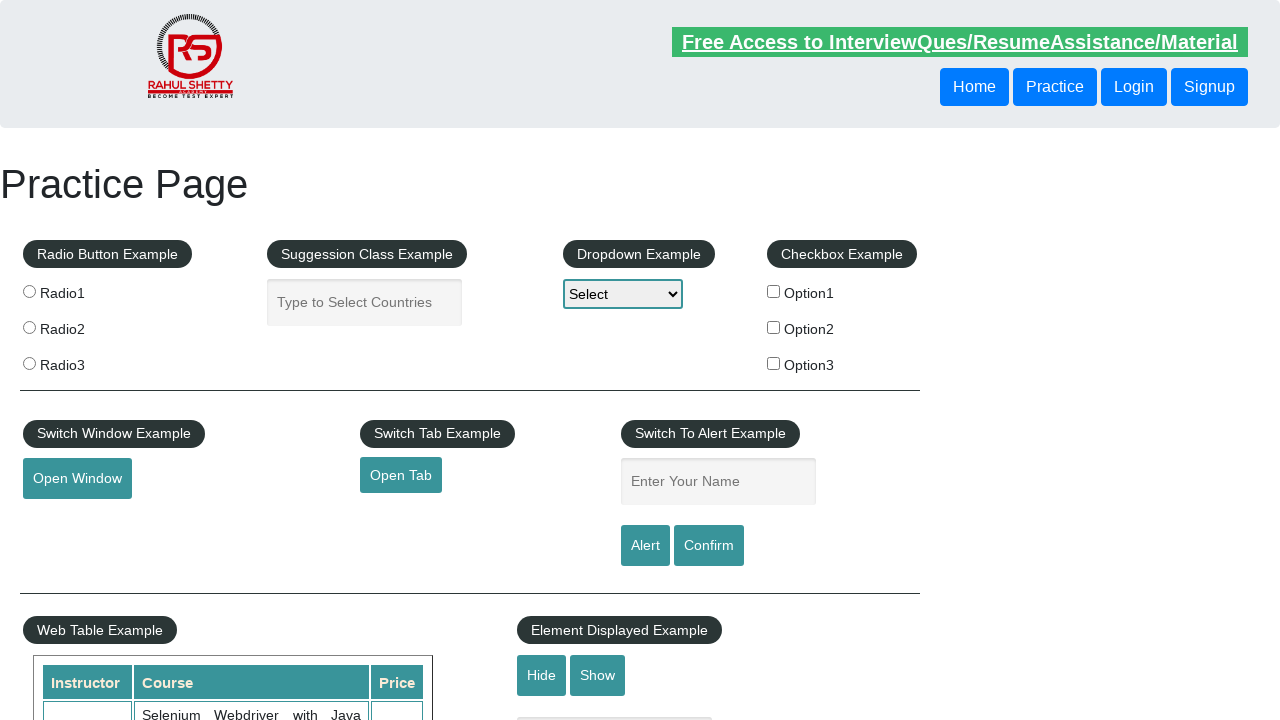

Opened footer link 1 in new tab using Ctrl+Click at (68, 520) on #gf-BIG >> xpath=//tbody/tr/td[1]/ul[1]//a >> nth=1
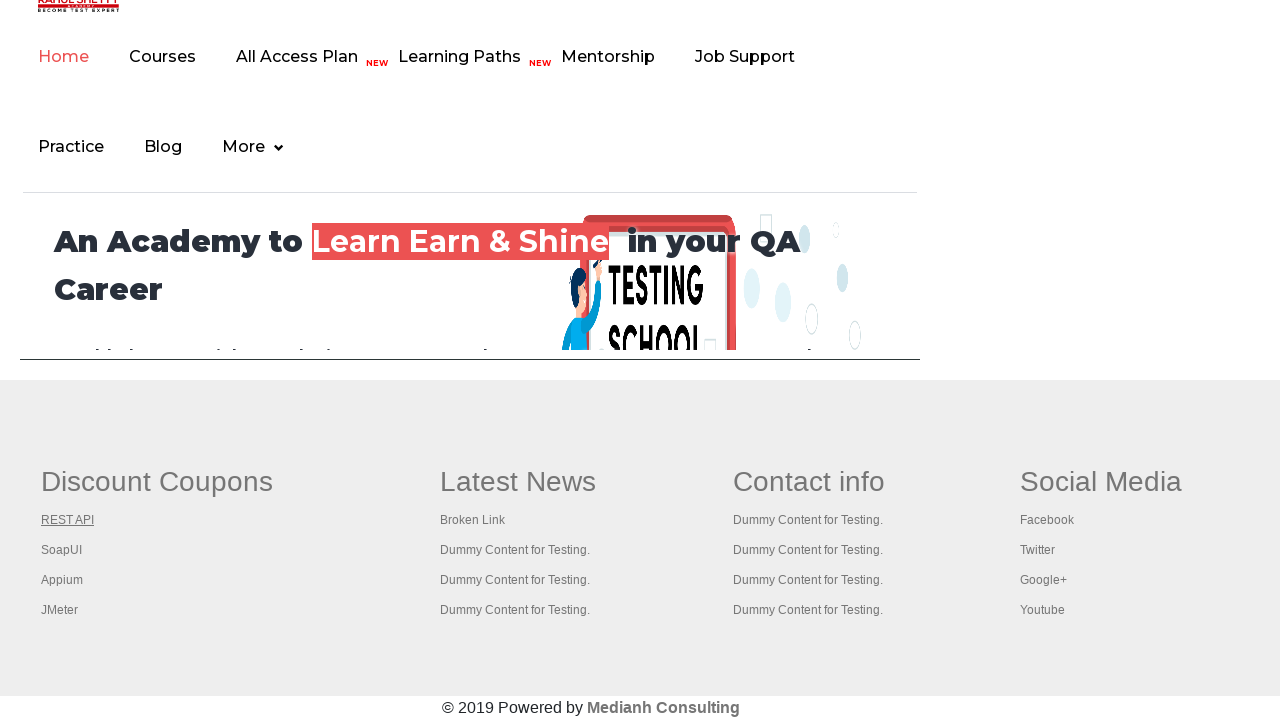

Opened footer link 2 in new tab using Ctrl+Click at (62, 550) on #gf-BIG >> xpath=//tbody/tr/td[1]/ul[1]//a >> nth=2
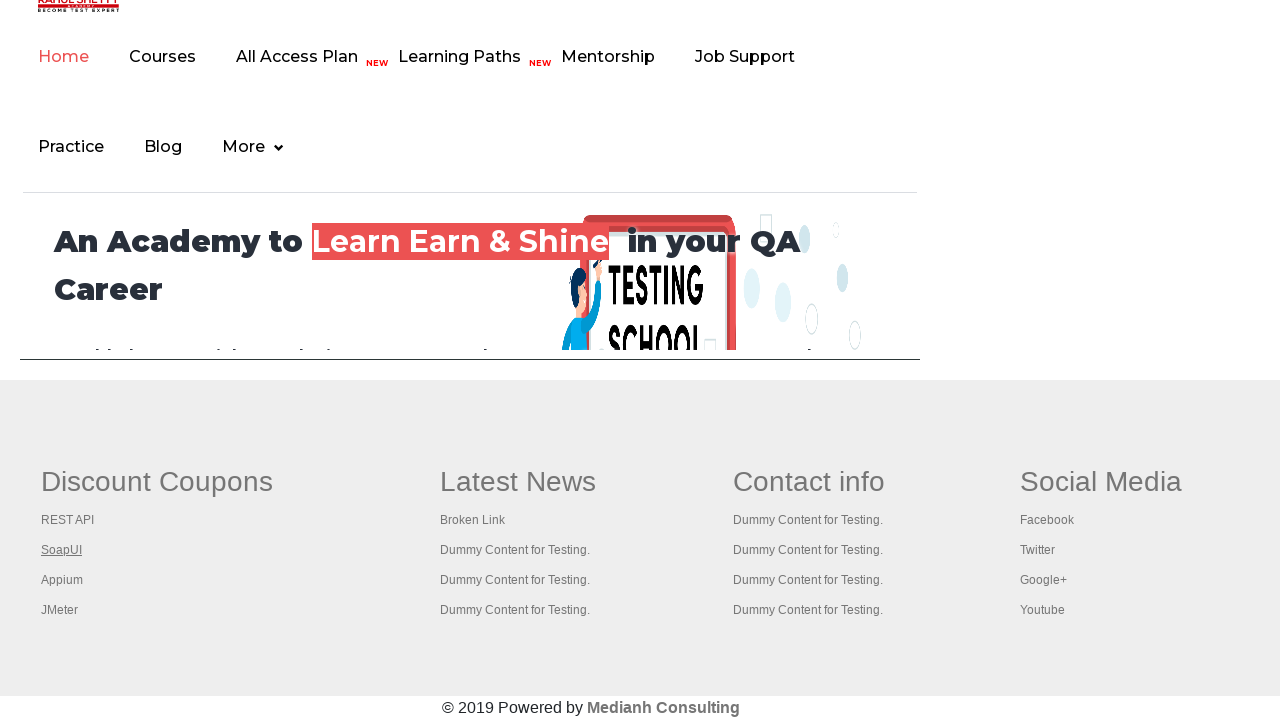

Opened footer link 3 in new tab using Ctrl+Click at (62, 580) on #gf-BIG >> xpath=//tbody/tr/td[1]/ul[1]//a >> nth=3
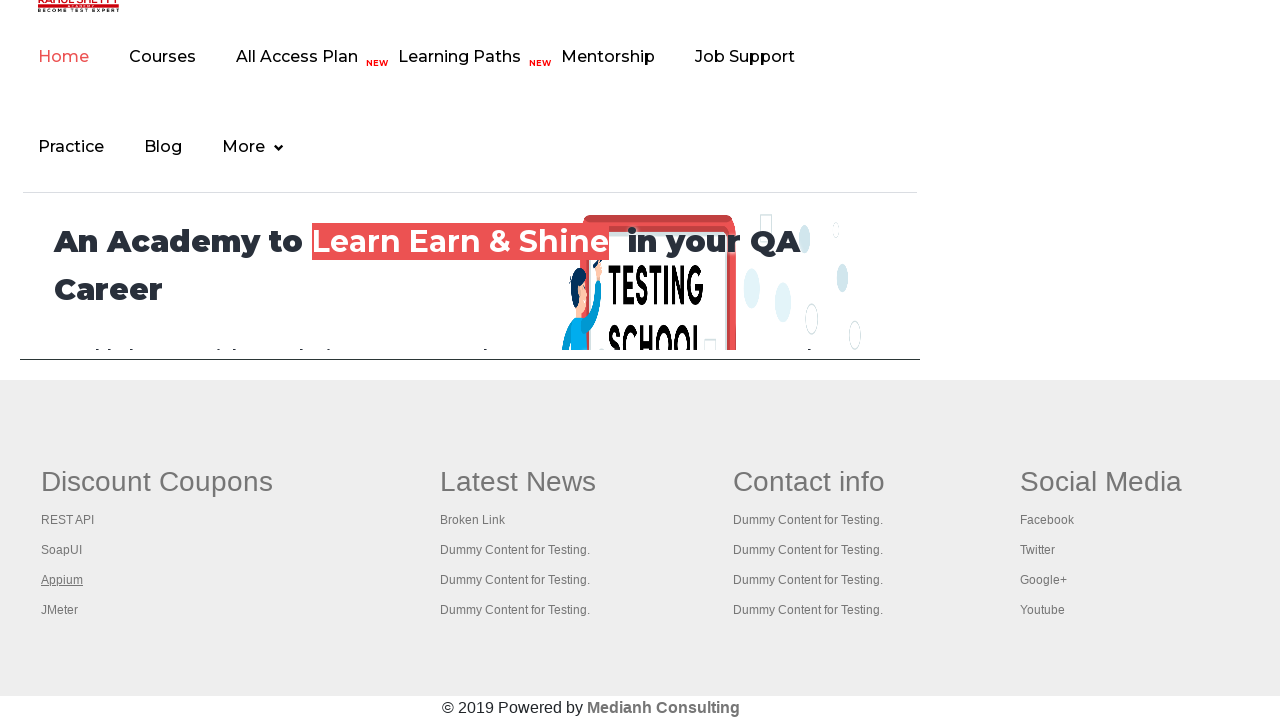

Opened footer link 4 in new tab using Ctrl+Click at (60, 610) on #gf-BIG >> xpath=//tbody/tr/td[1]/ul[1]//a >> nth=4
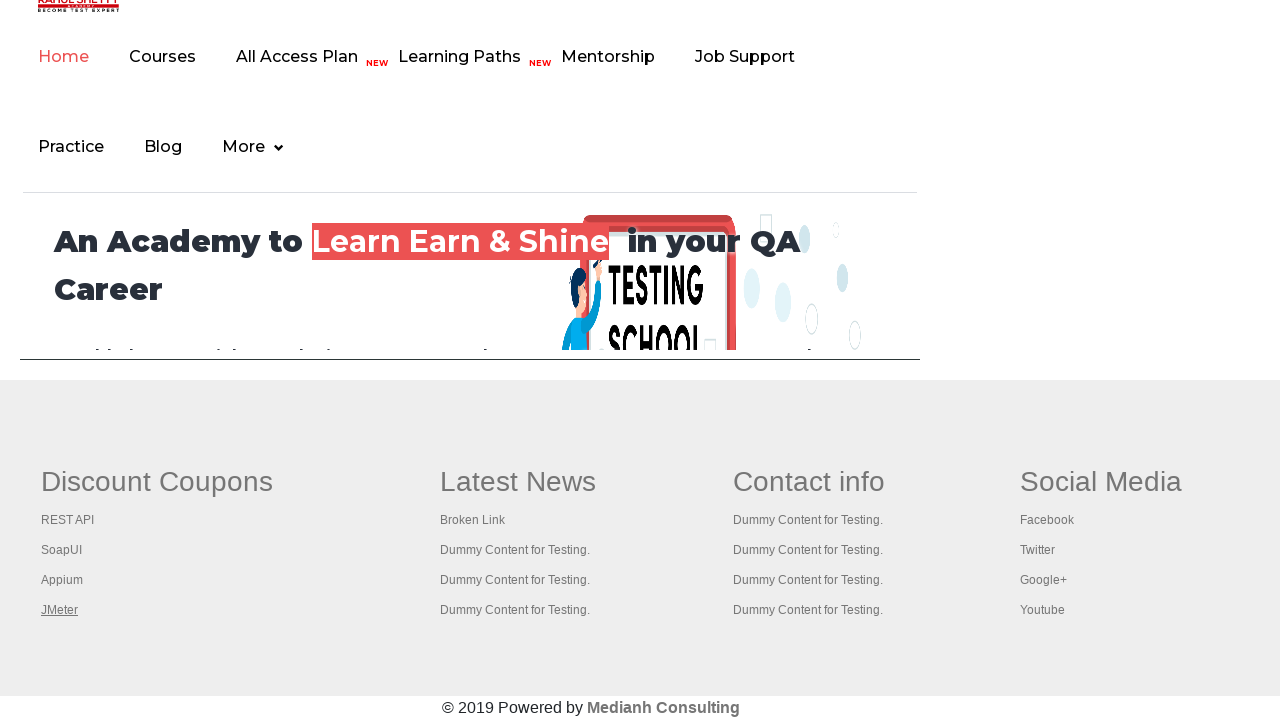

Waited 2 seconds for all new tabs to fully open
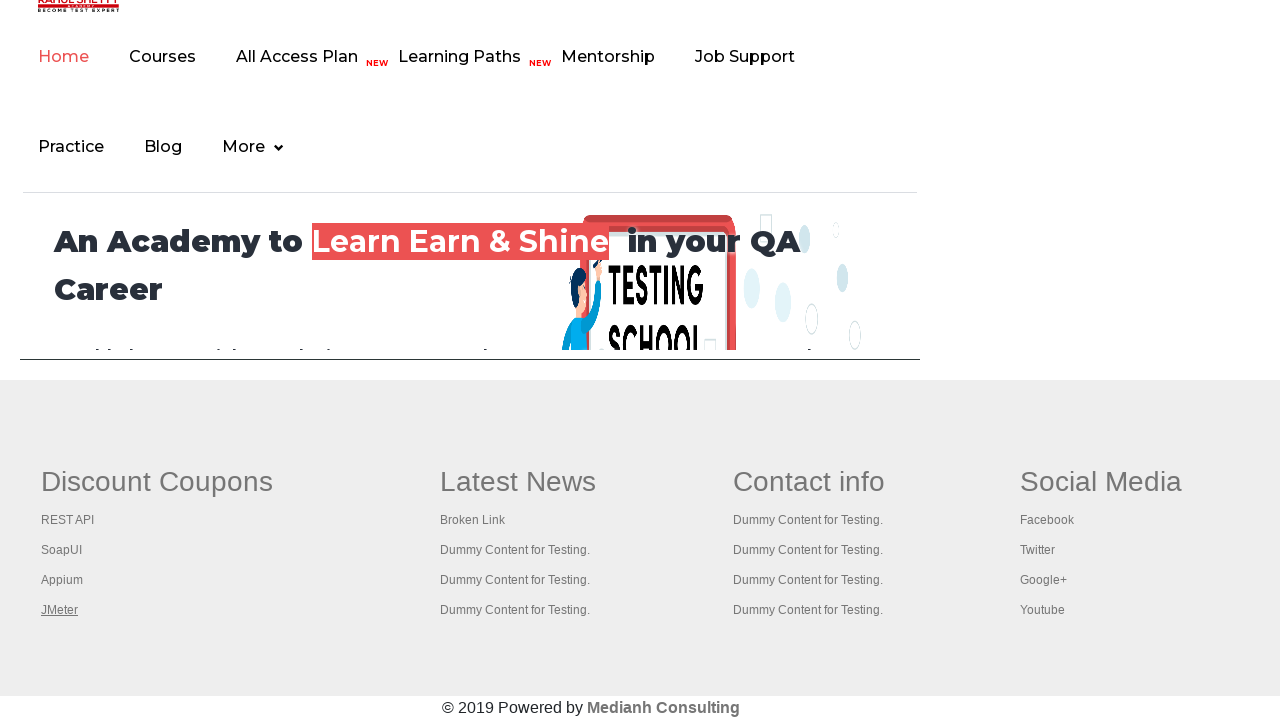

Retrieved all open pages/tabs (5 total)
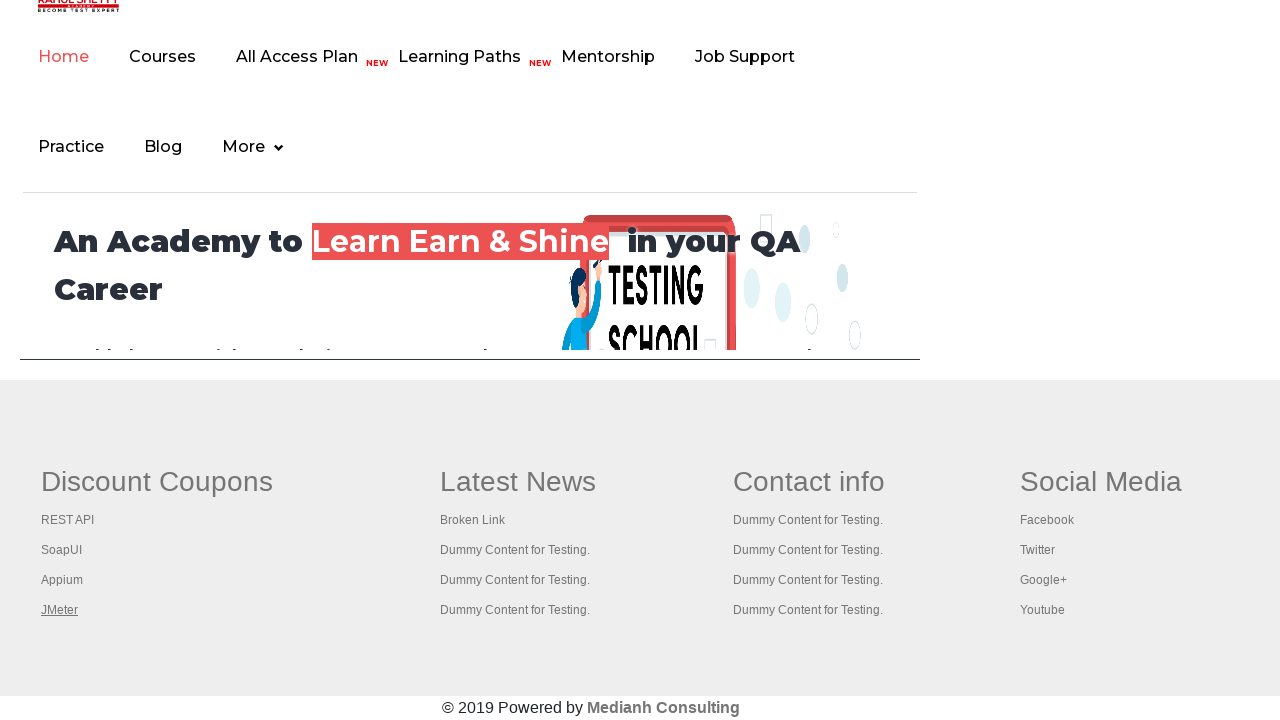

Brought a page to the front
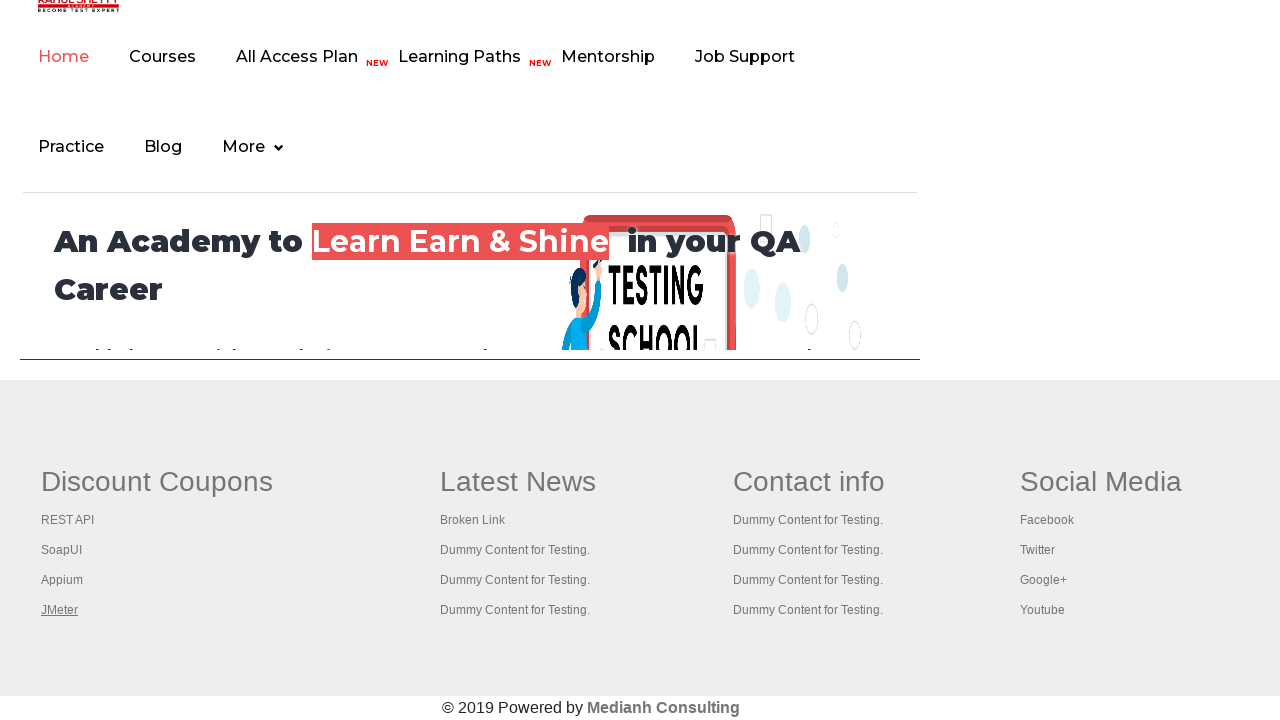

Verified page loaded with domcontentloaded state
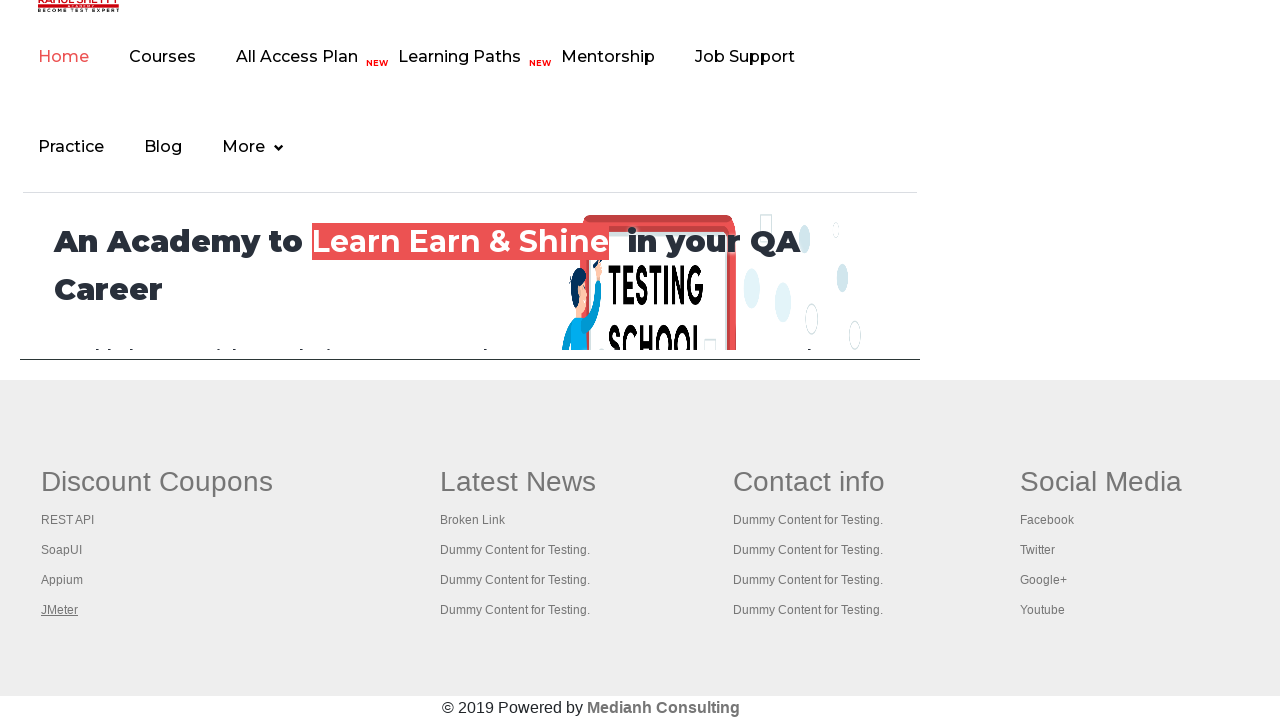

Brought a page to the front
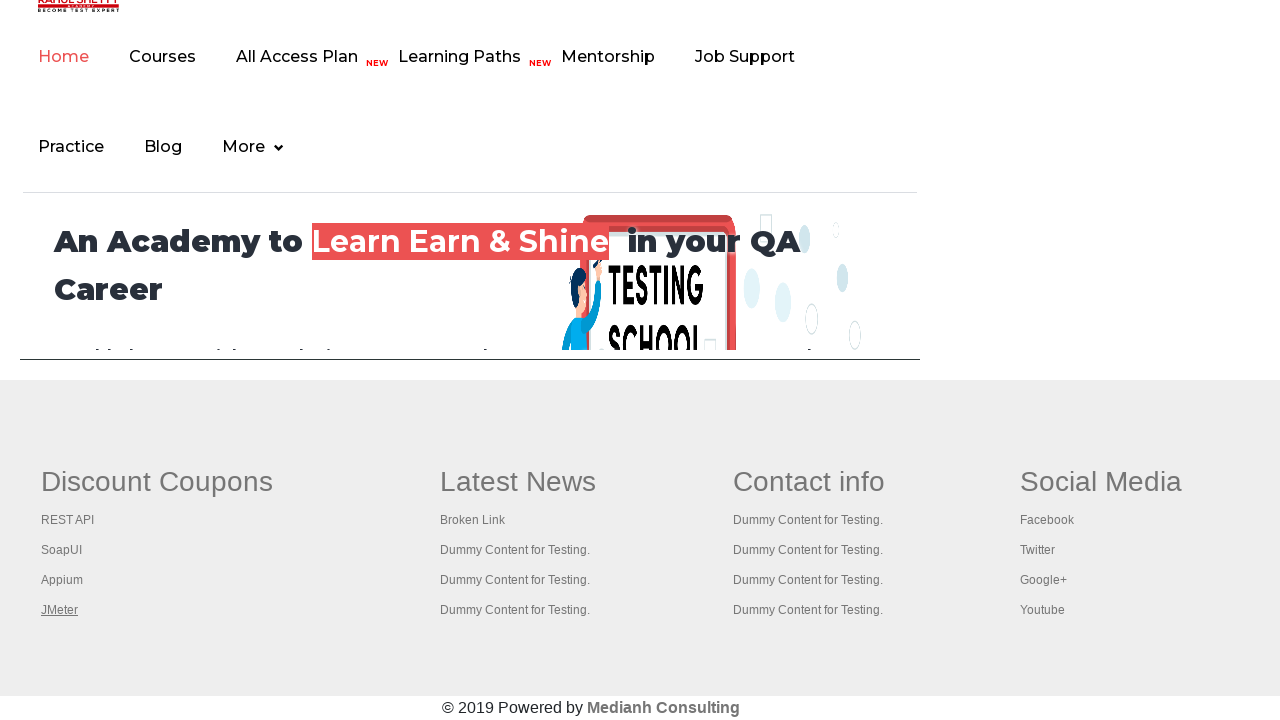

Verified page loaded with domcontentloaded state
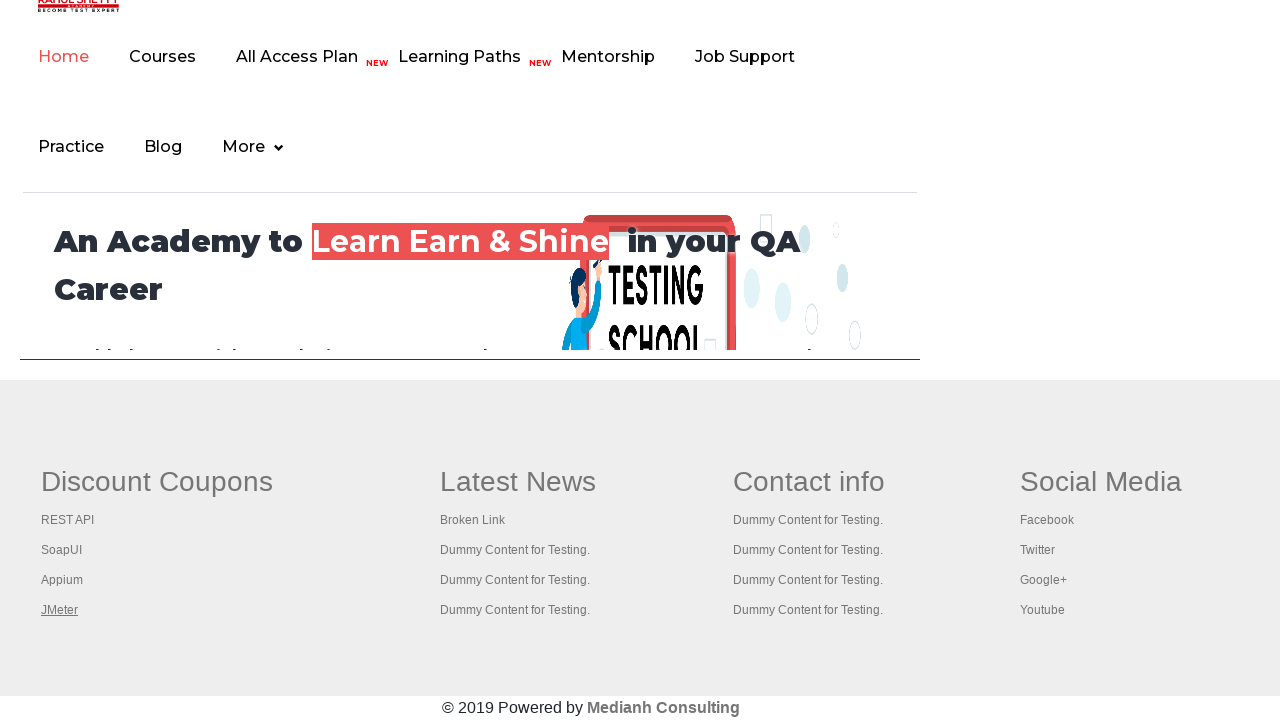

Brought a page to the front
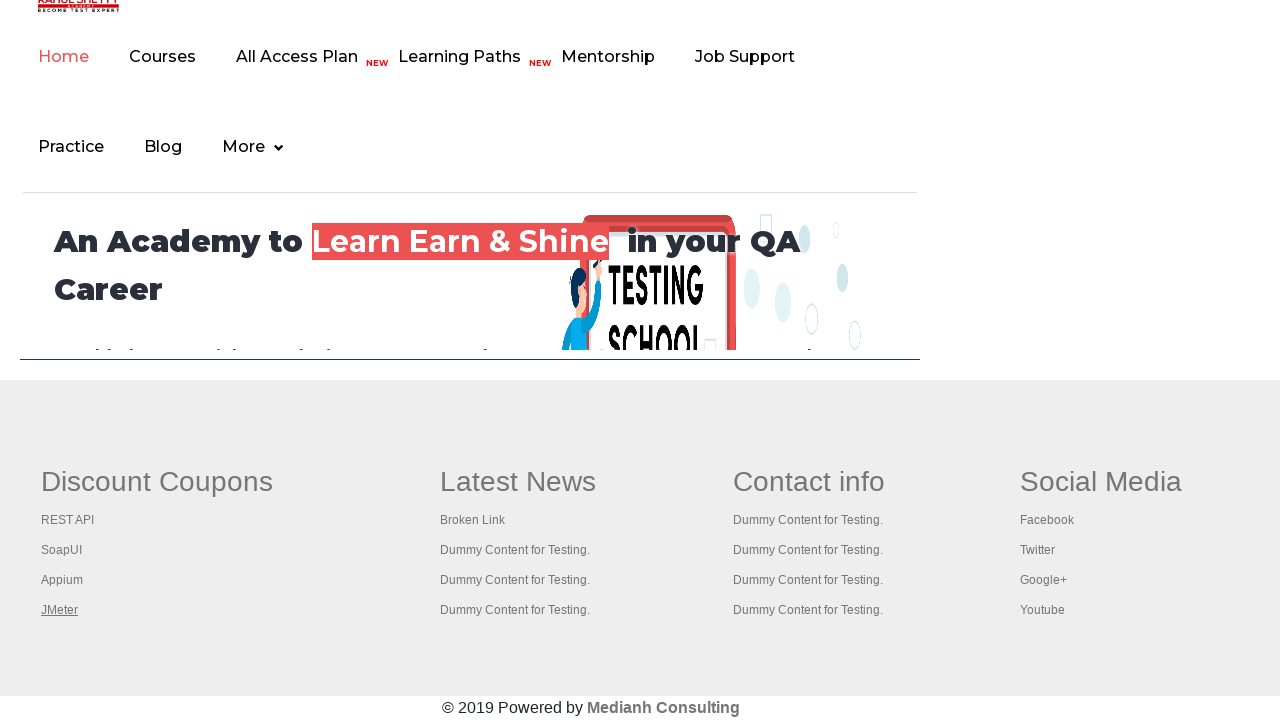

Verified page loaded with domcontentloaded state
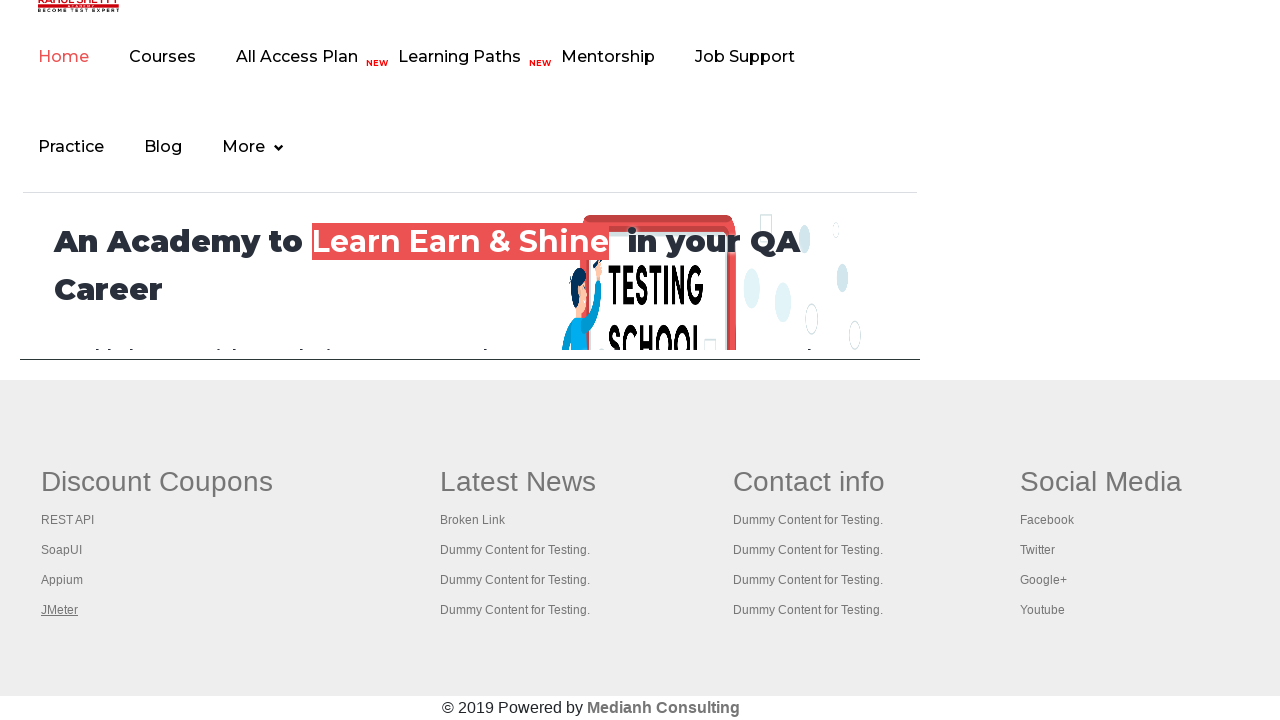

Brought a page to the front
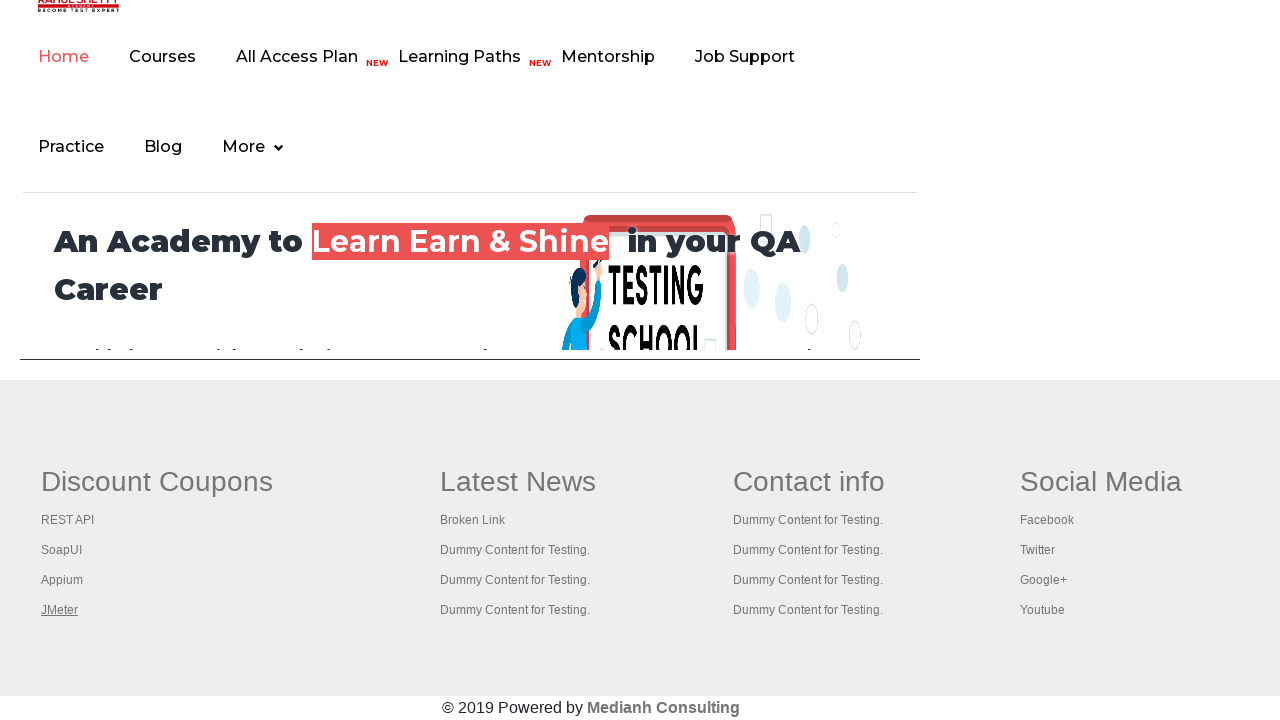

Verified page loaded with domcontentloaded state
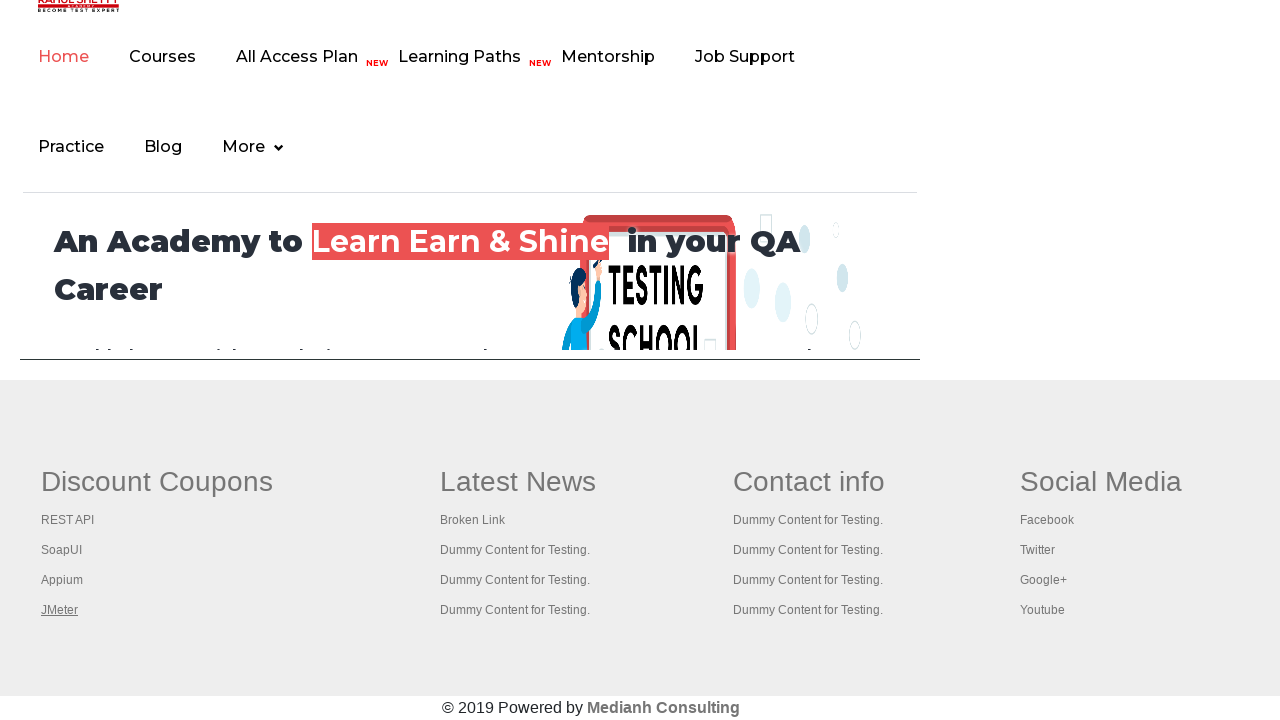

Brought a page to the front
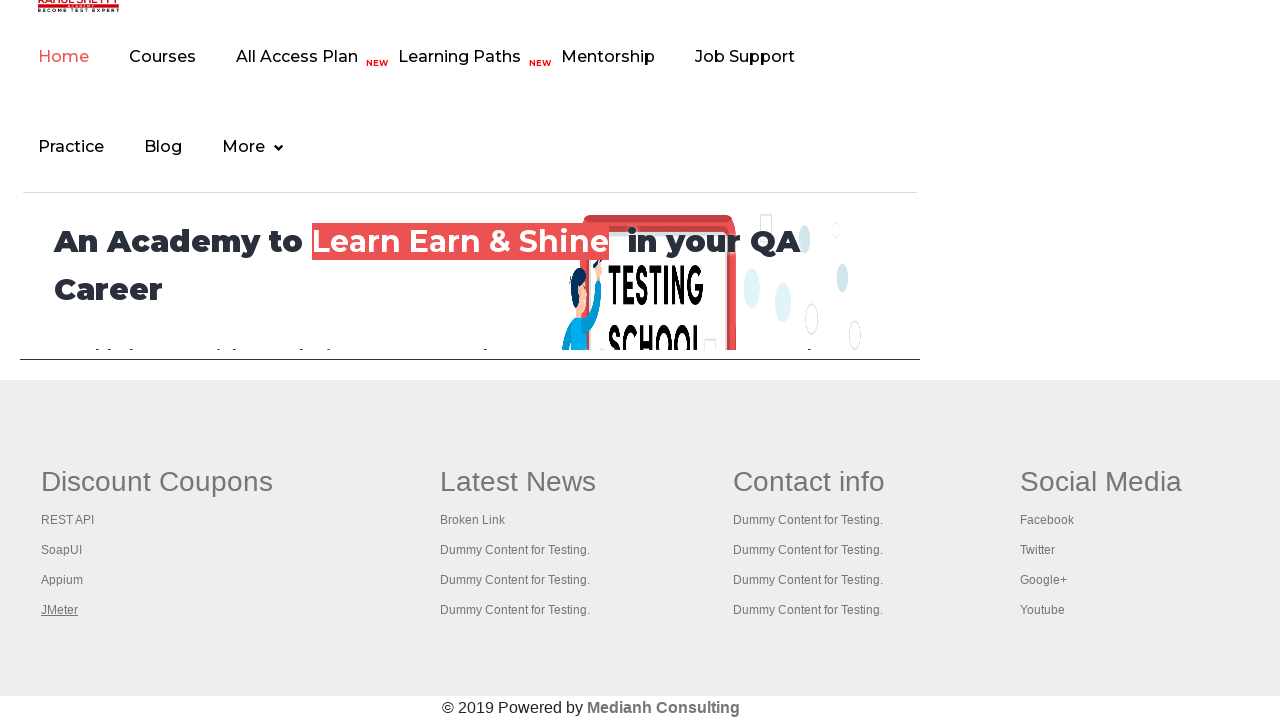

Verified page loaded with domcontentloaded state
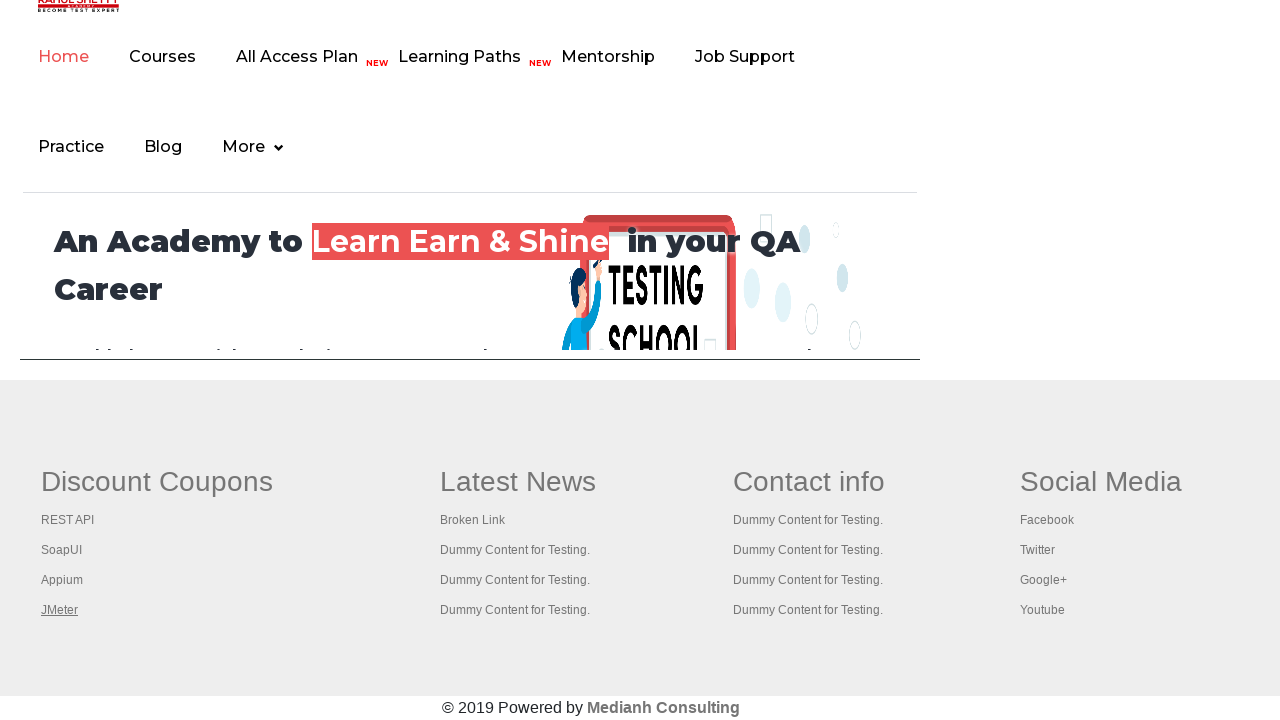

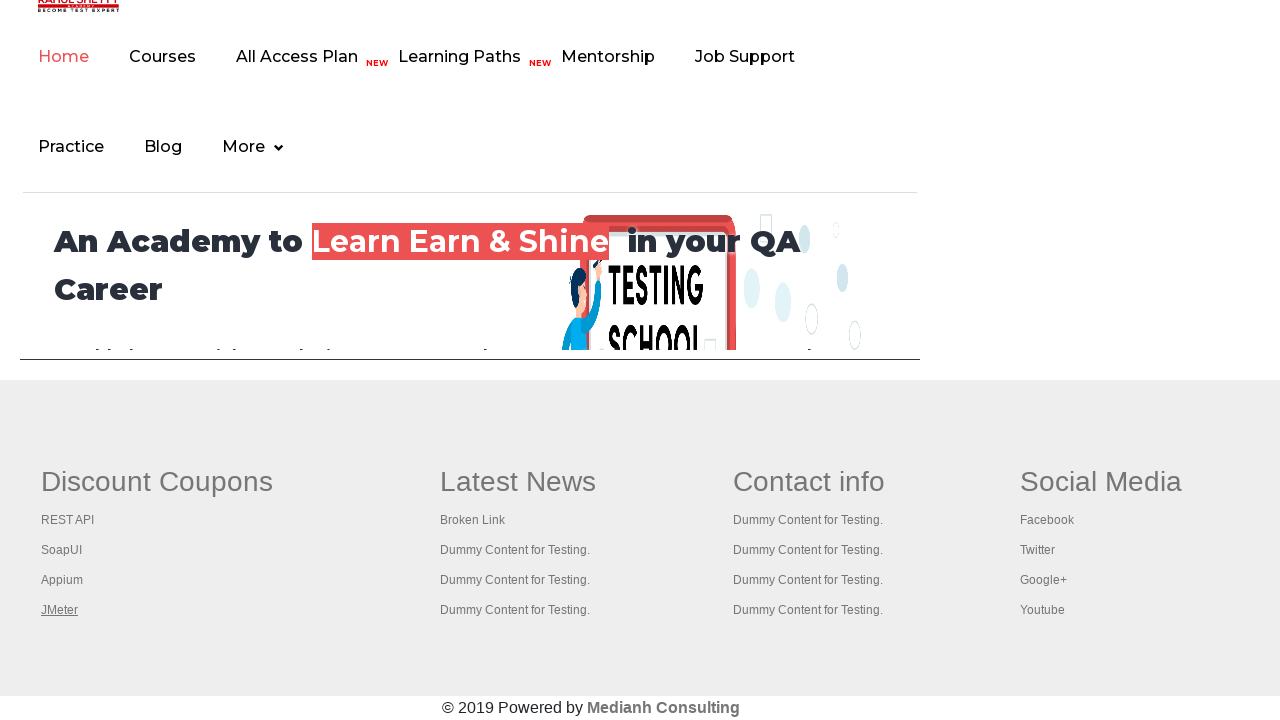